Tests dynamic content loading by clicking a Start button and verifying that "Hello World!" text appears after the loading animation completes.

Starting URL: https://the-internet.herokuapp.com/dynamic_loading/1

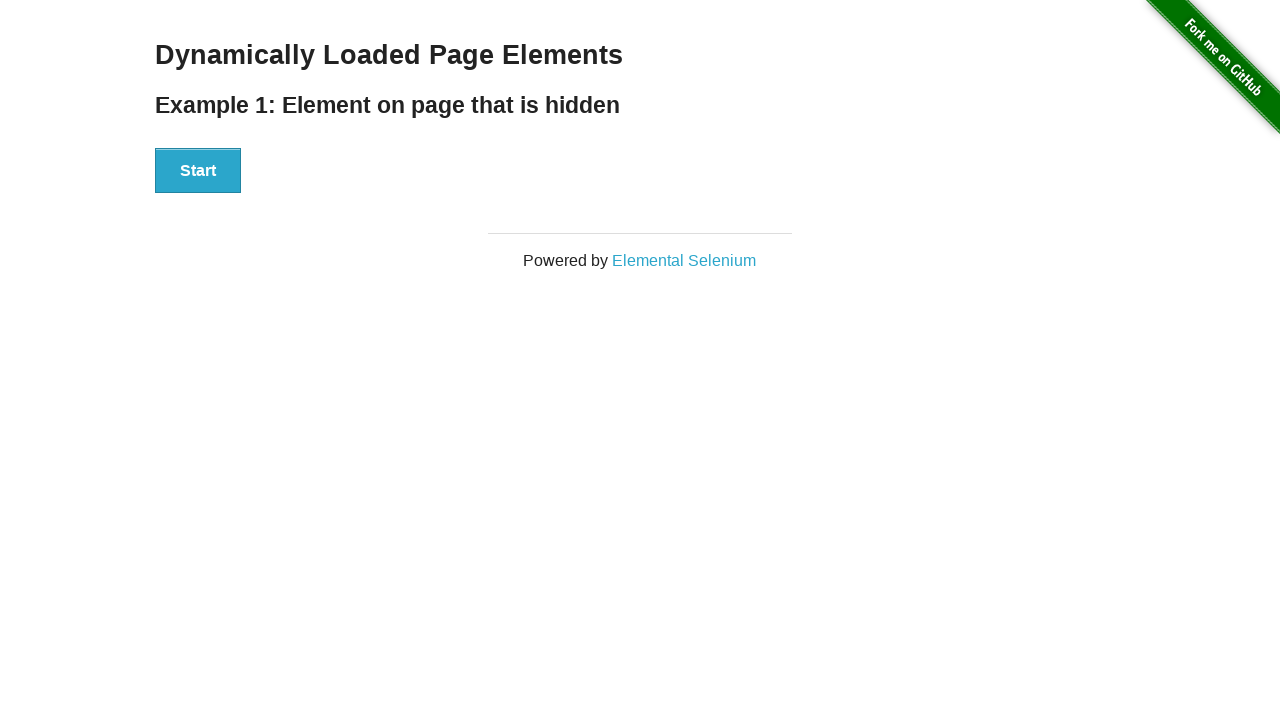

Clicked the Start button to trigger dynamic content loading at (198, 171) on xpath=//button
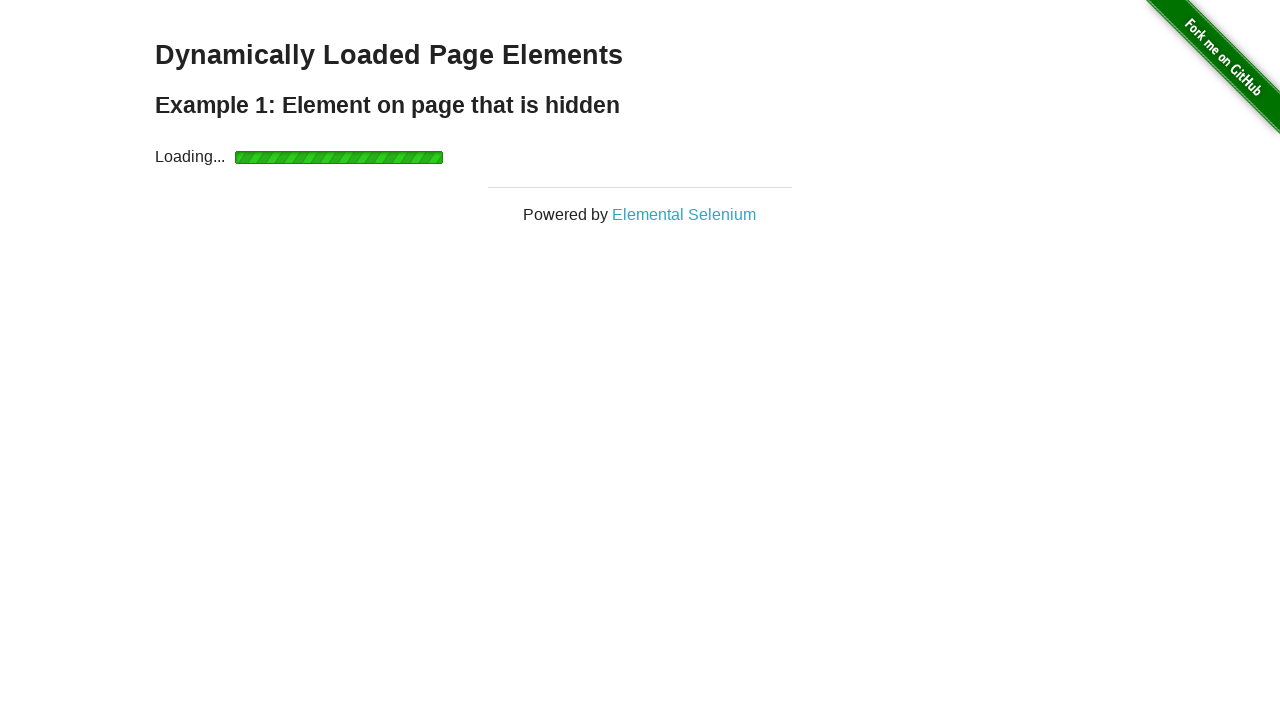

Located the Hello World element
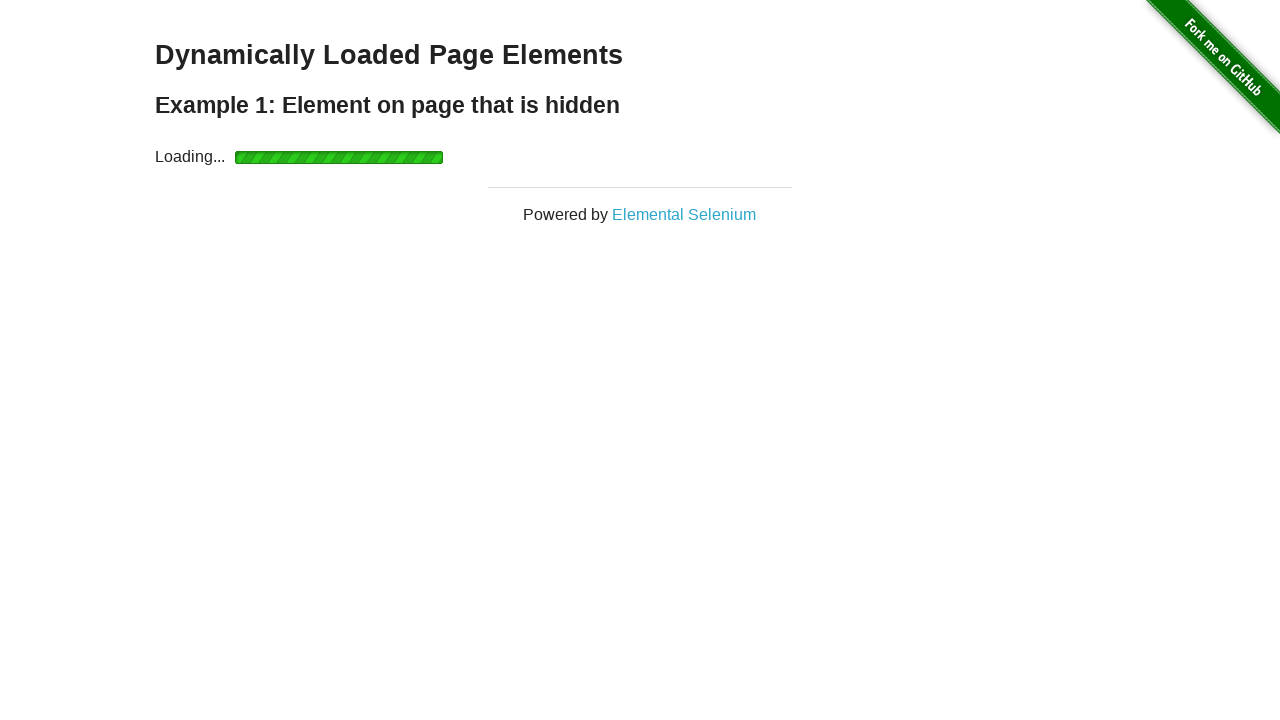

Loading animation completed and Hello World text became visible
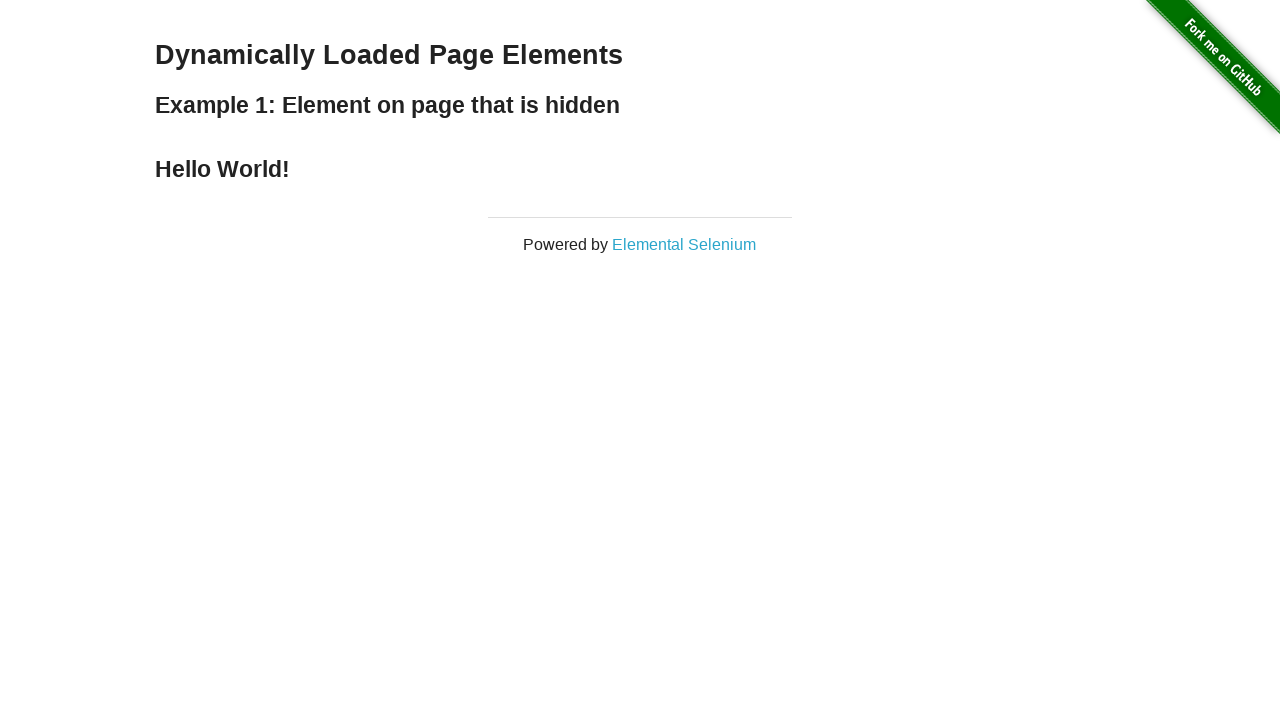

Verified that the element contains 'Hello World!' text
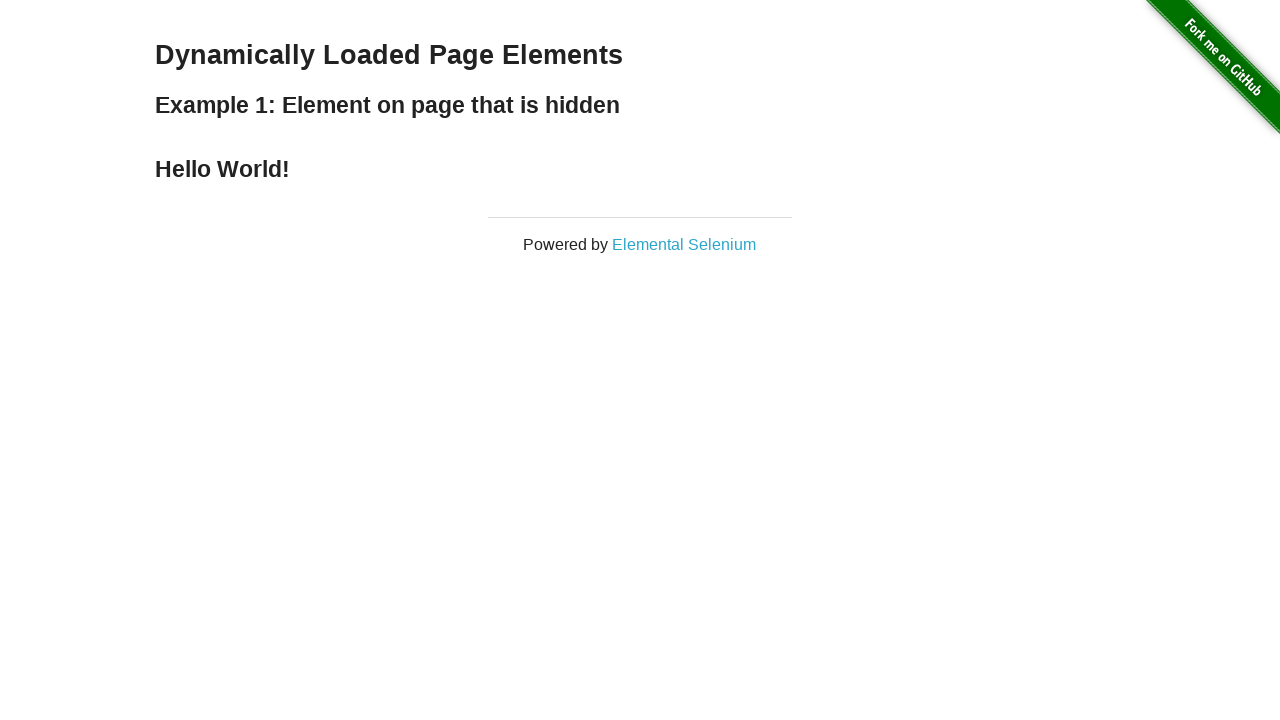

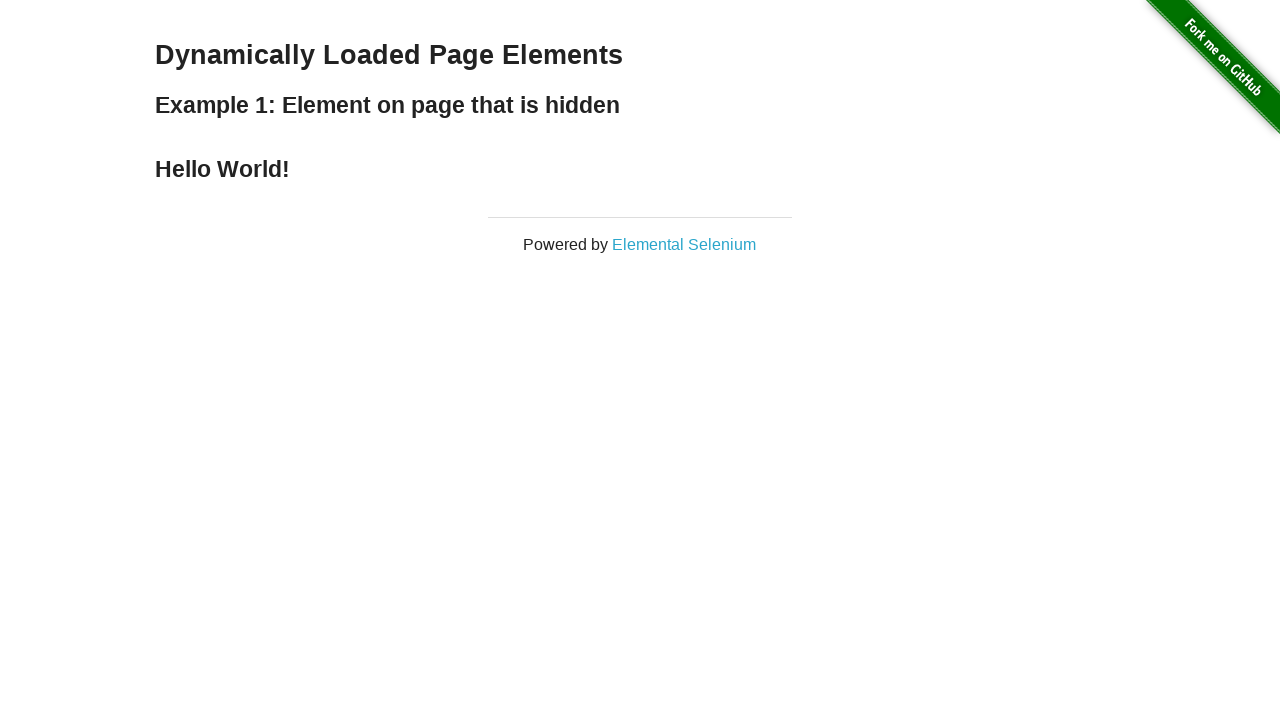